Clicks a button that becomes enabled after page load on the dynamic properties page

Starting URL: https://demoqa.com/dynamic-properties

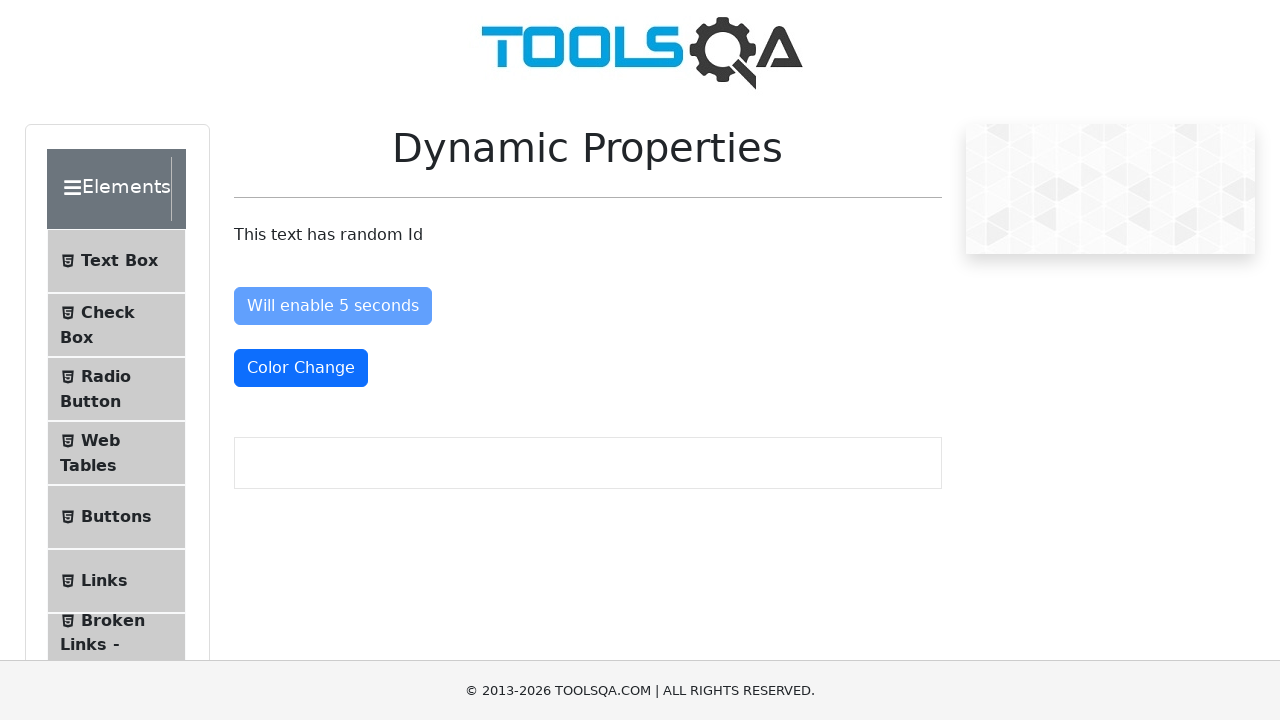

Navigated to dynamic properties page
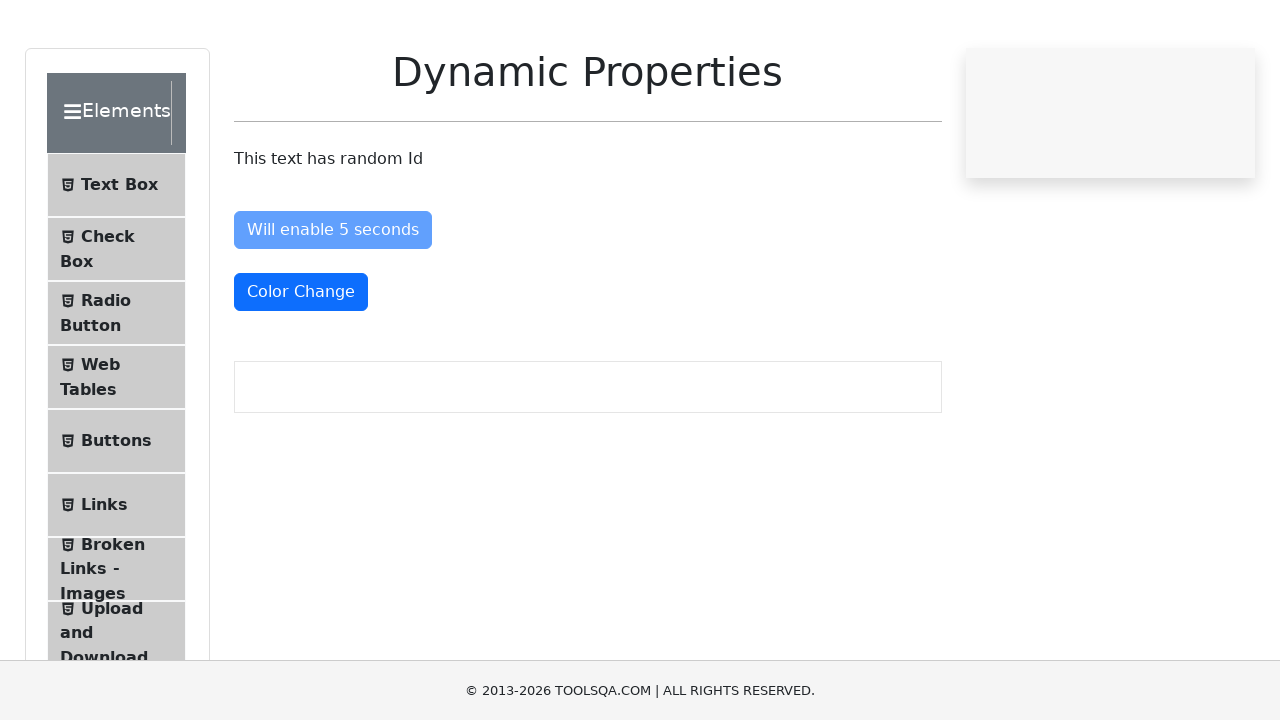

Waited for button to be enabled after page load
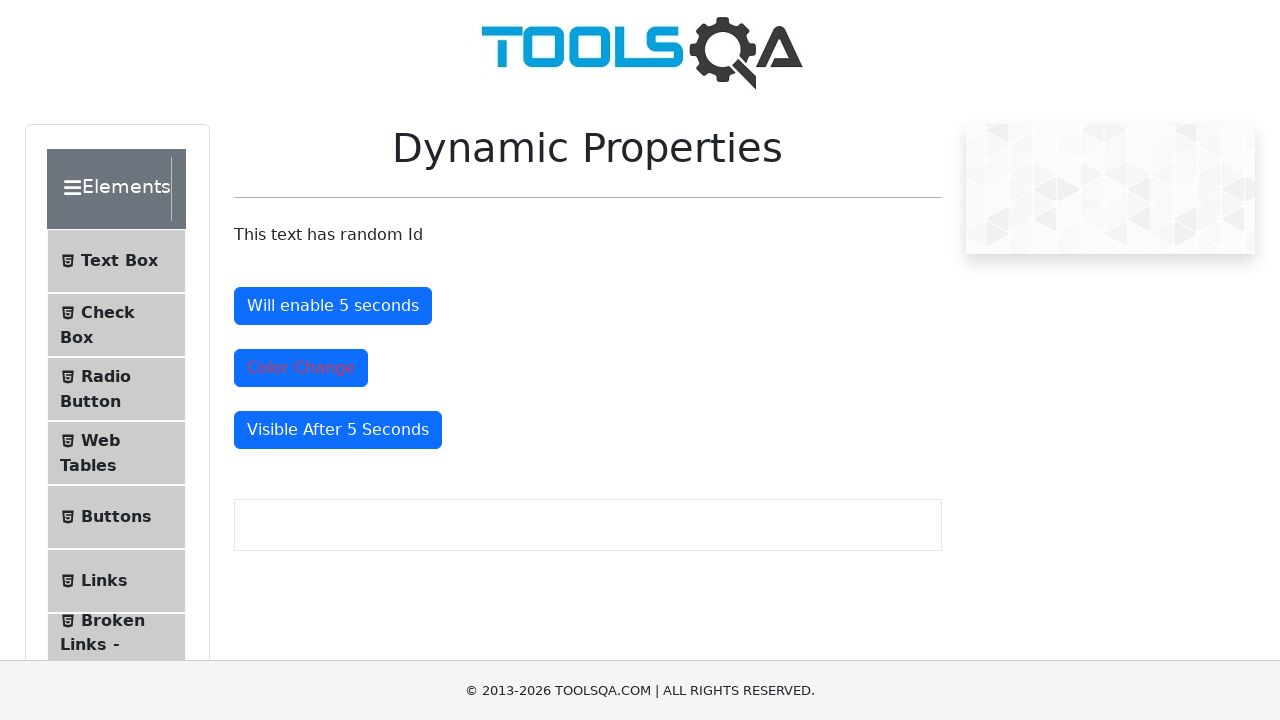

Clicked the dynamically enabled button at (333, 306) on #enableAfter
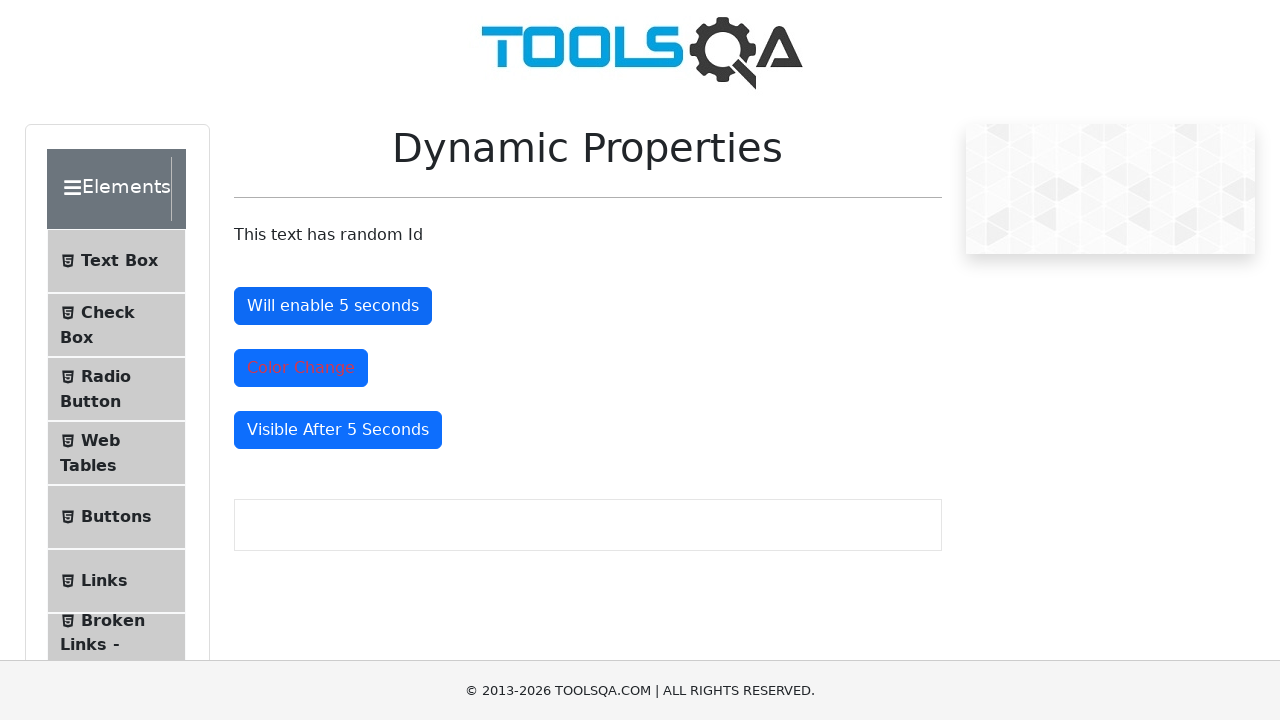

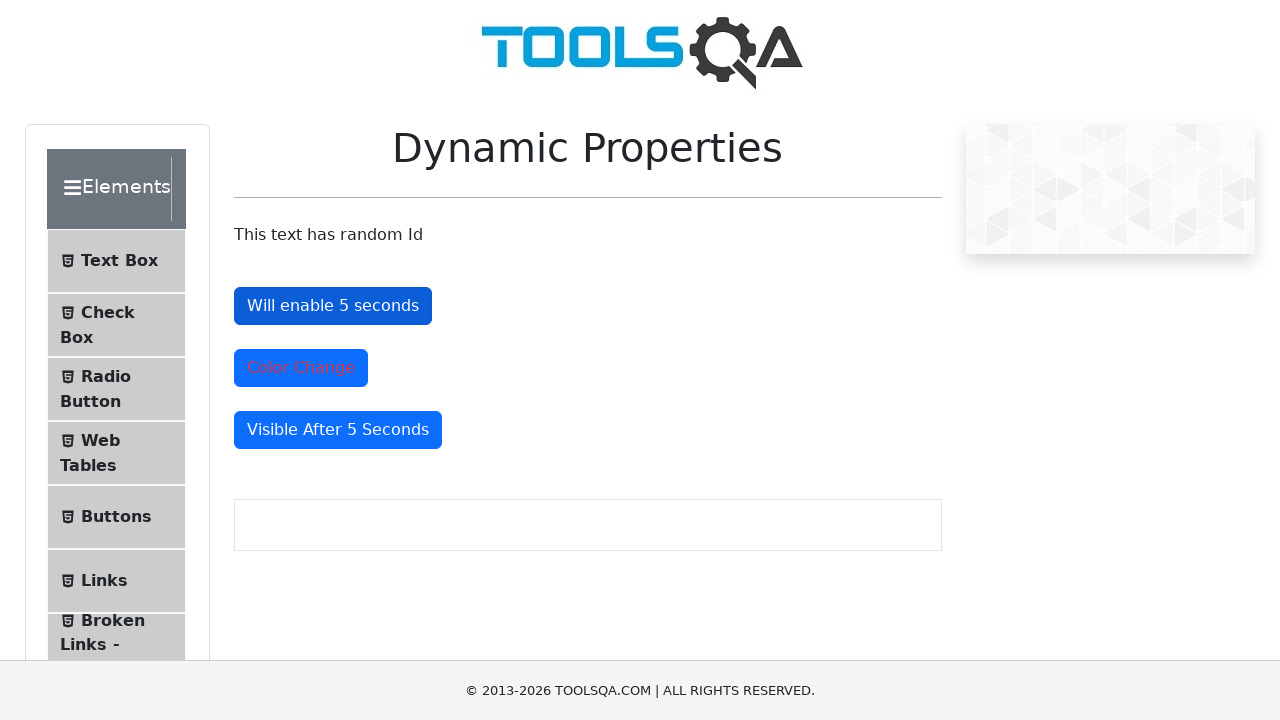